Fills the first name field on a demo registration form page with test data

Starting URL: http://demo.automationtesting.in/Register.html

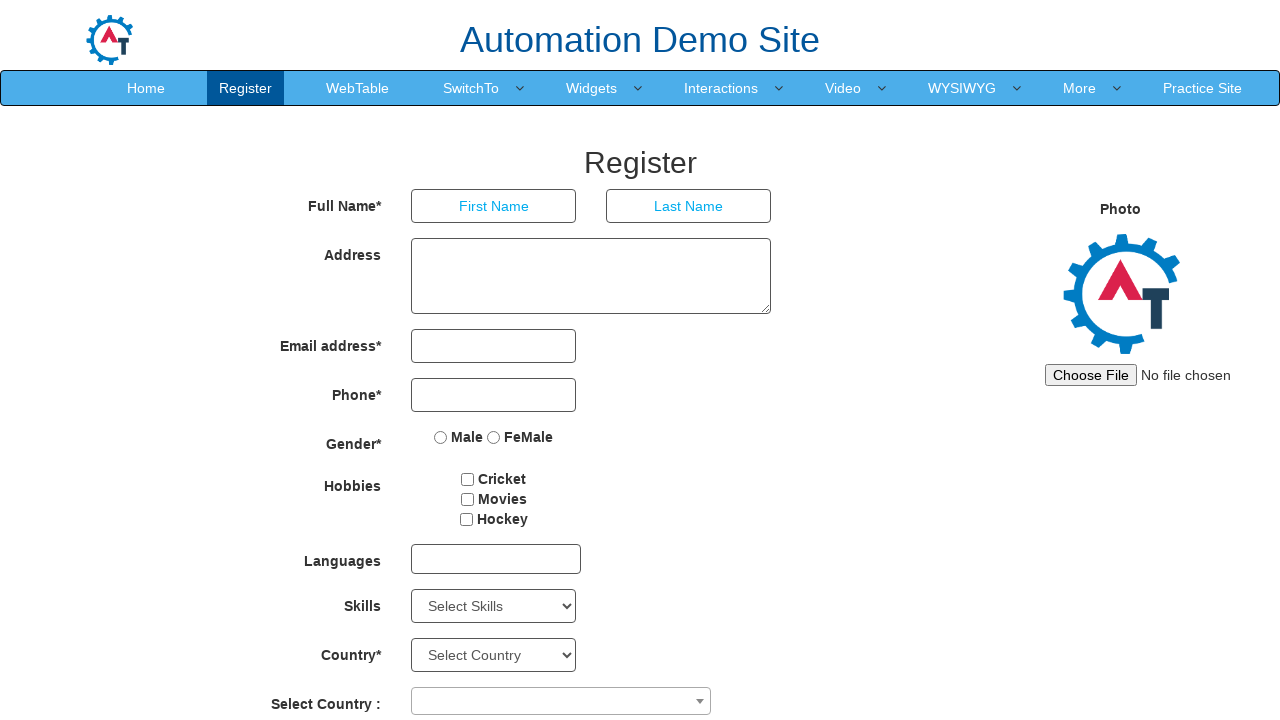

Page loaded - domcontentloaded state reached
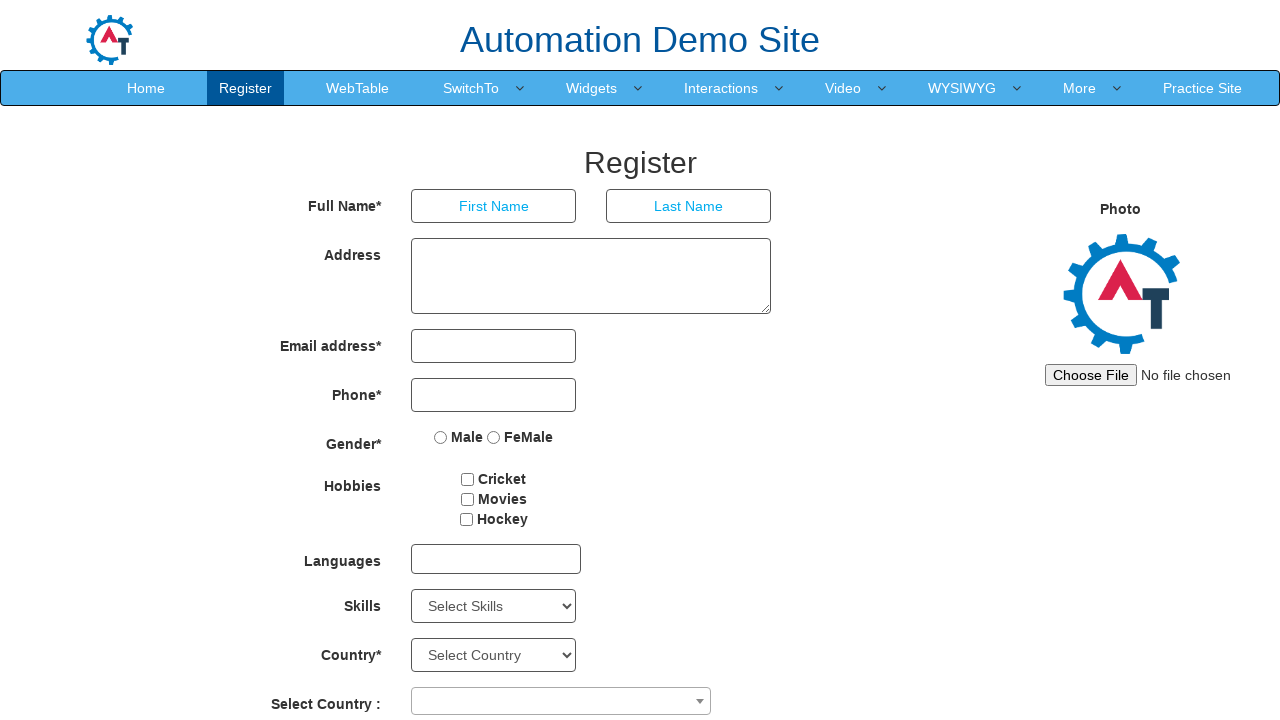

Filled first name field with 'Alexander' on input[placeholder='First Name']
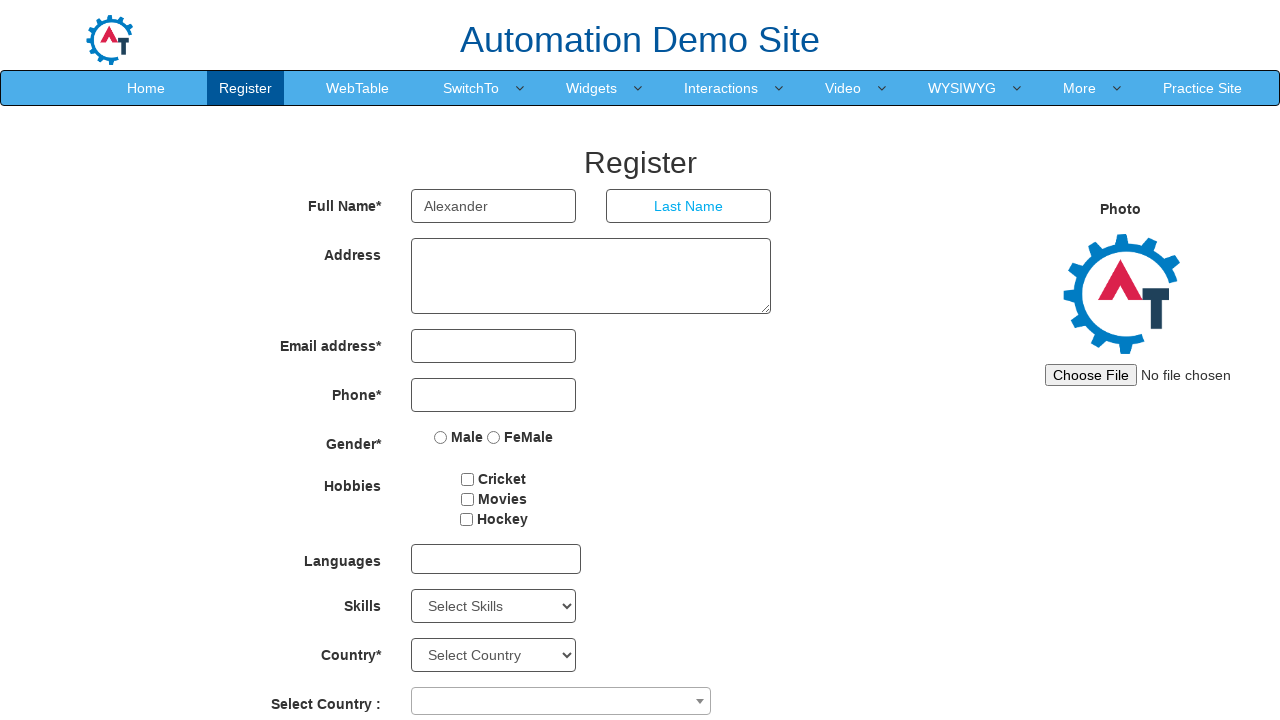

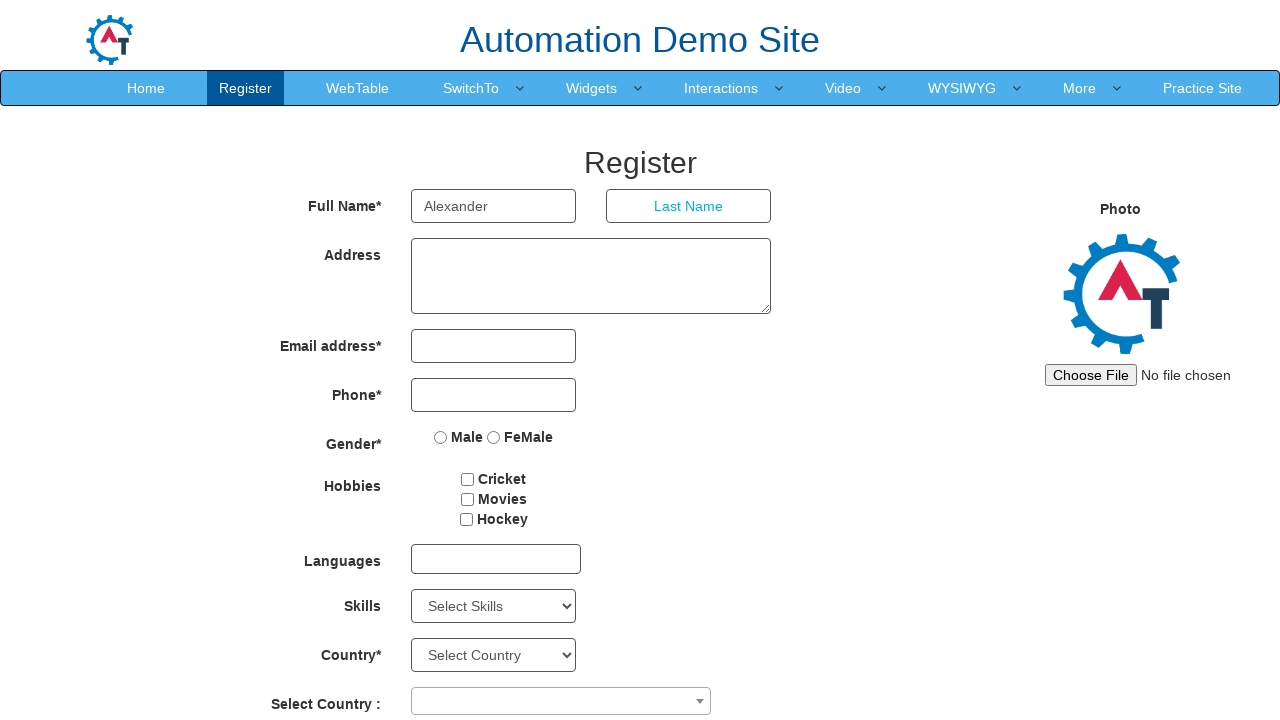